Verifies that the first info box on the LMS website has the title "Actionable Training" by scrolling to the element and checking its text content.

Starting URL: https://alchemy.hguy.co/lms/

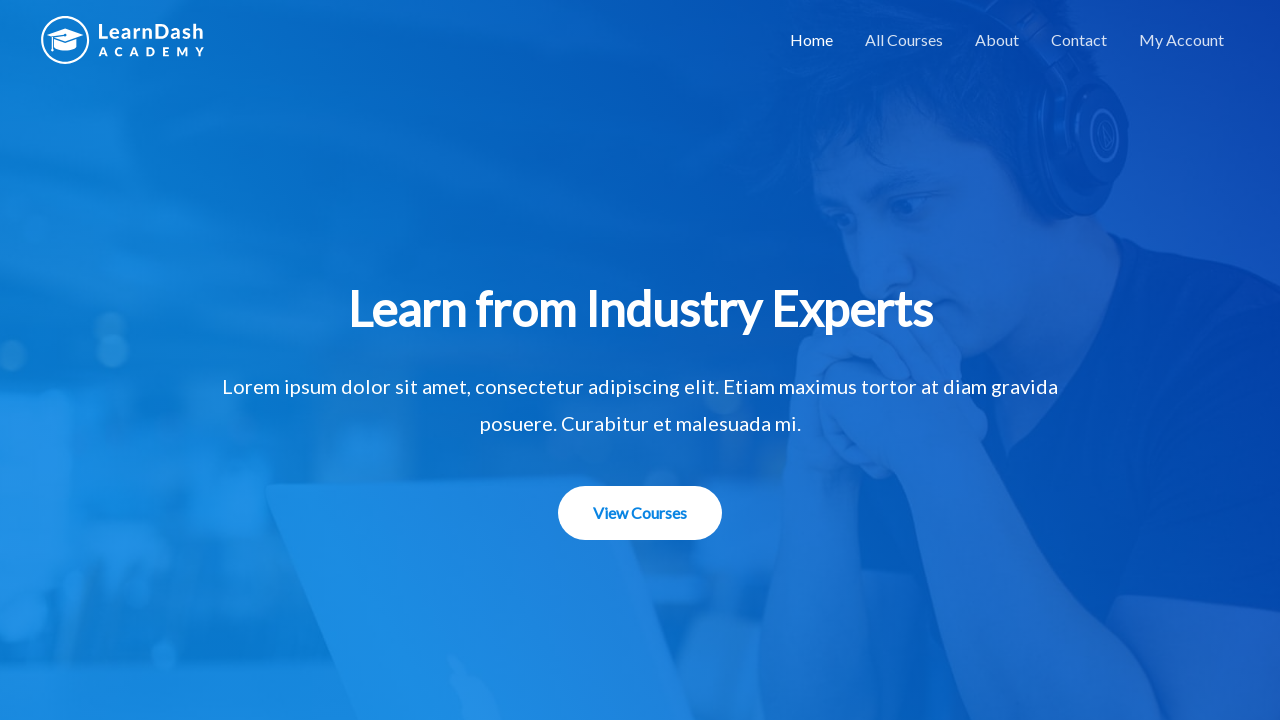

Located the first info box title element
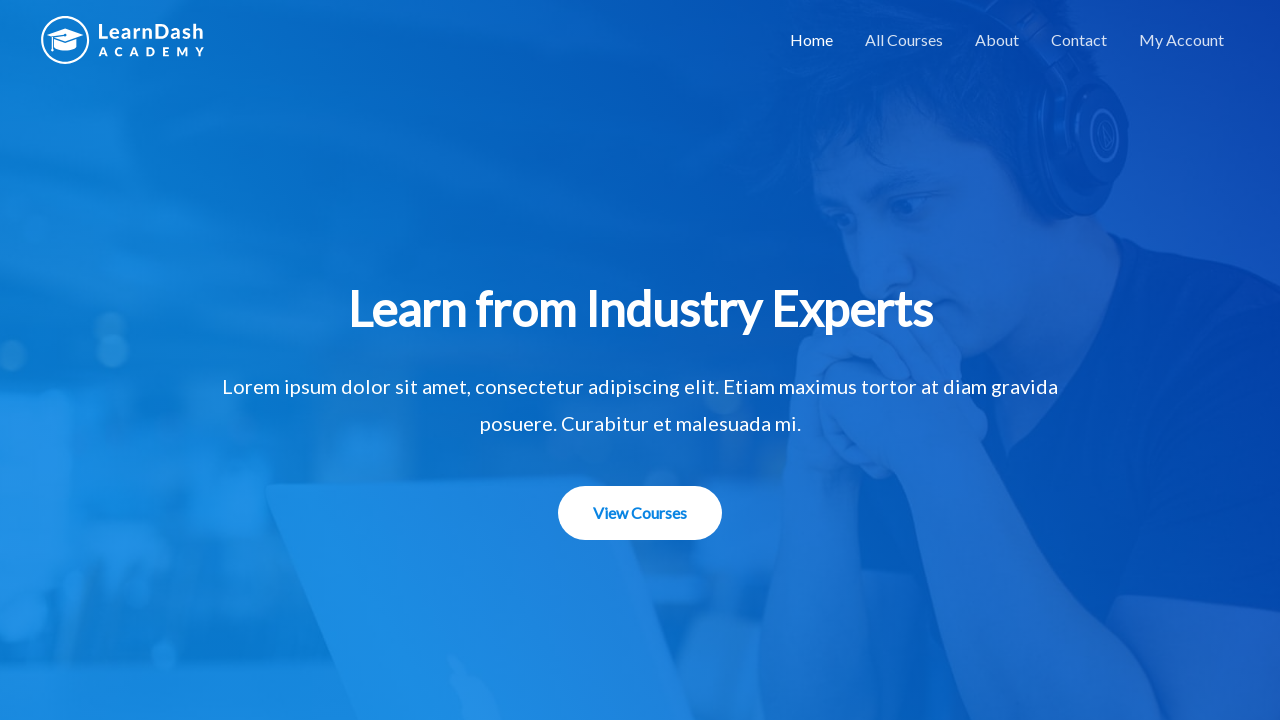

Scrolled the info box element into view
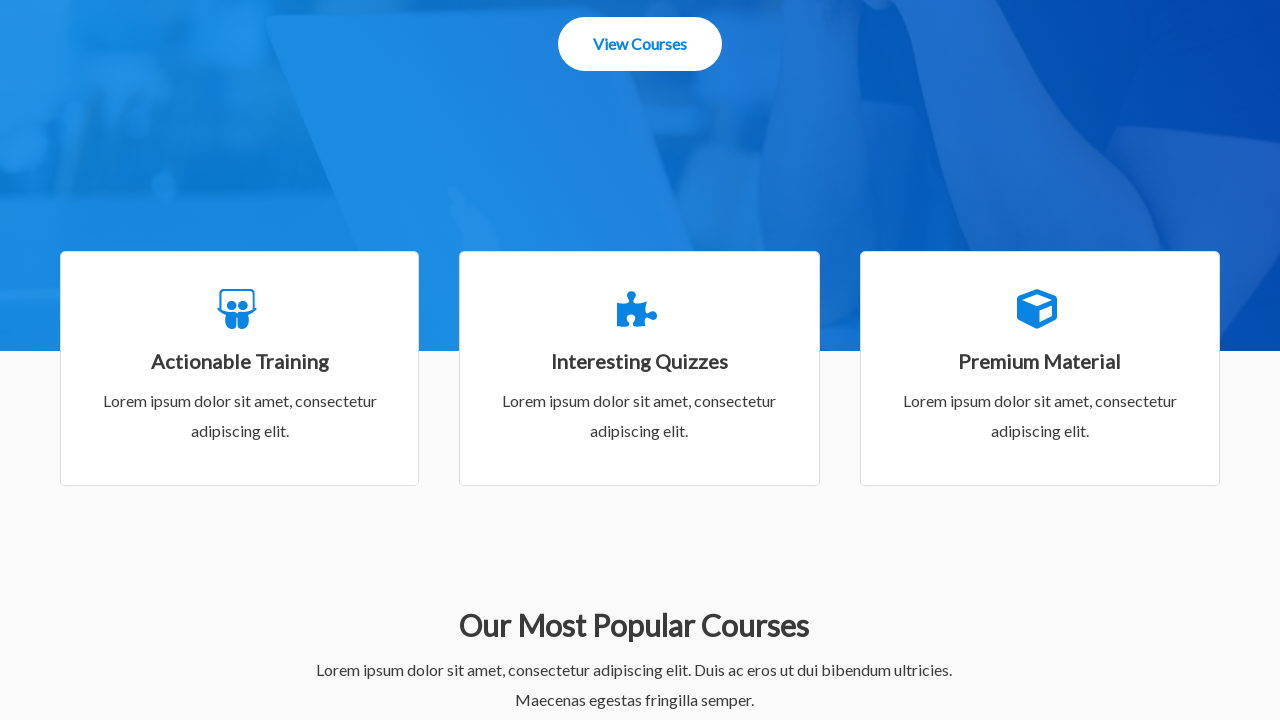

Info box element became visible
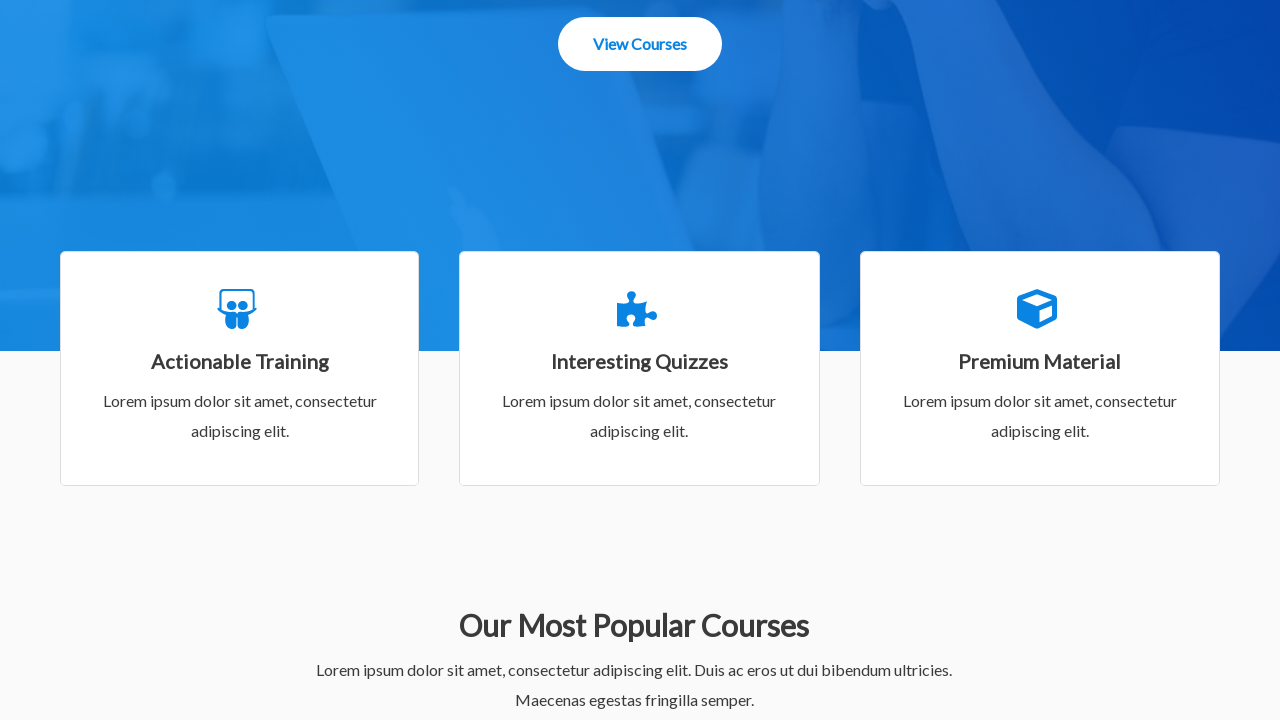

Retrieved info box title text: 'Actionable Training'
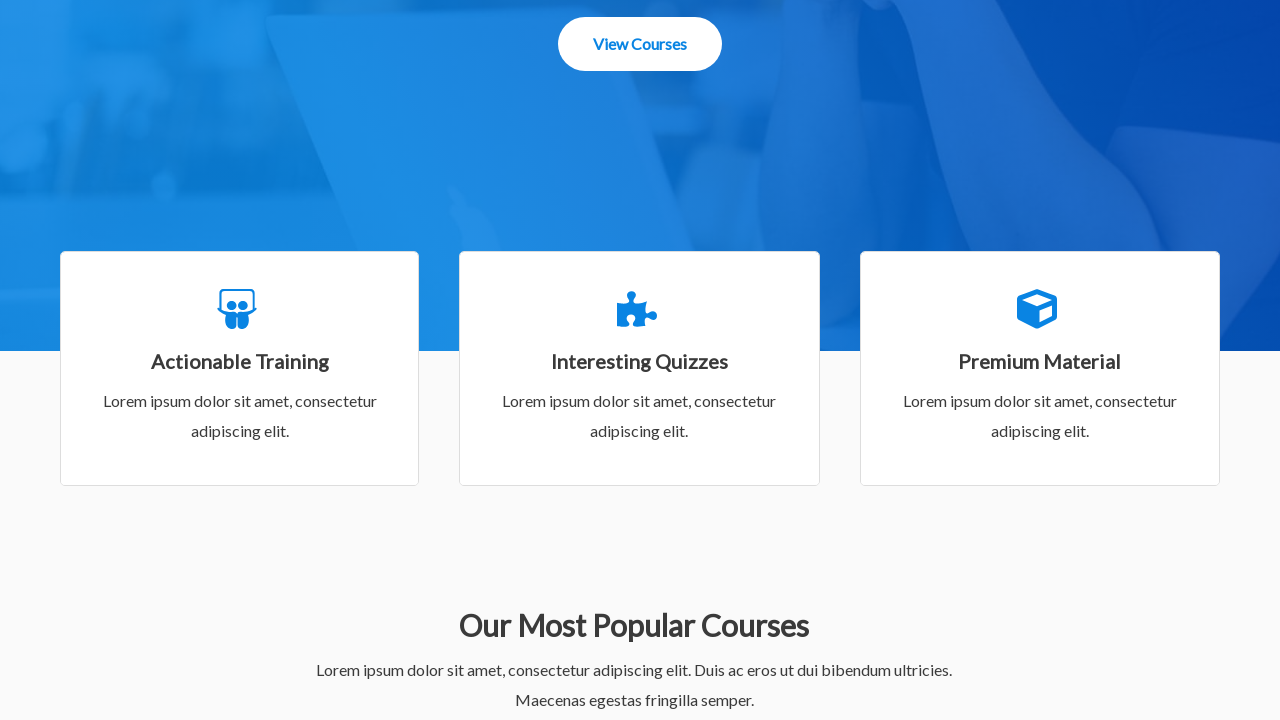

Assertion successful: info box title matches 'Actionable Training'
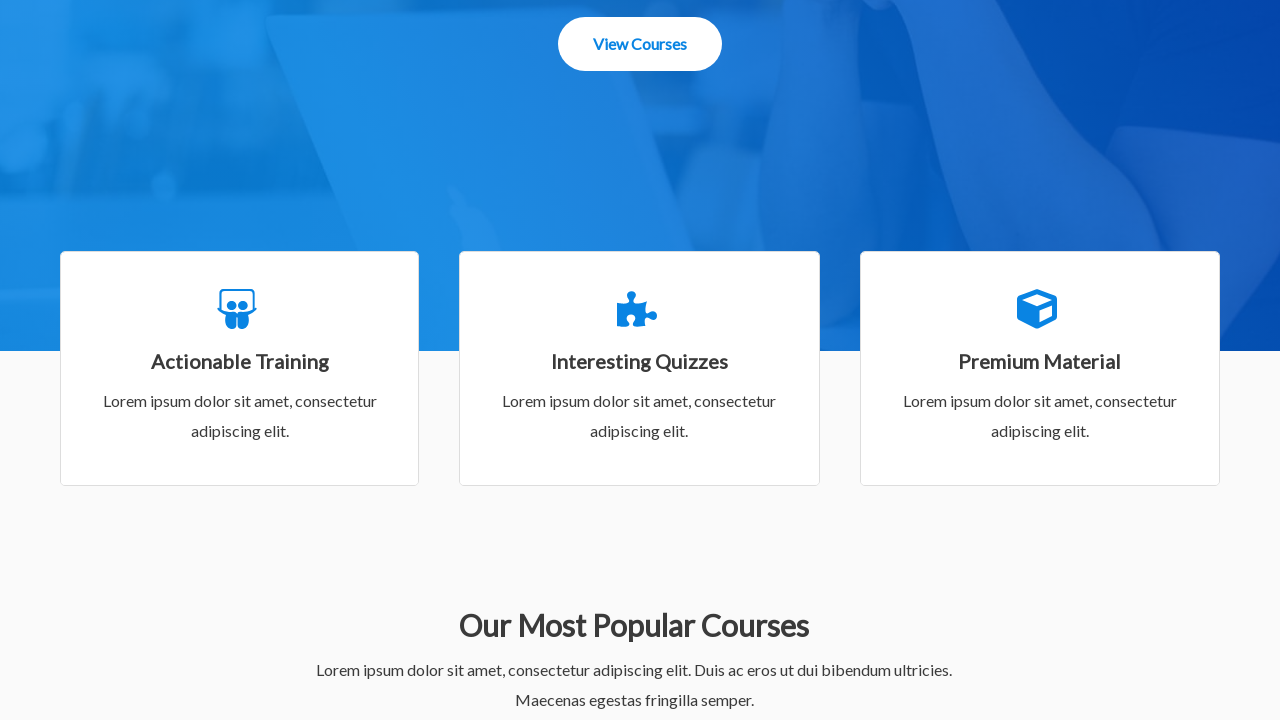

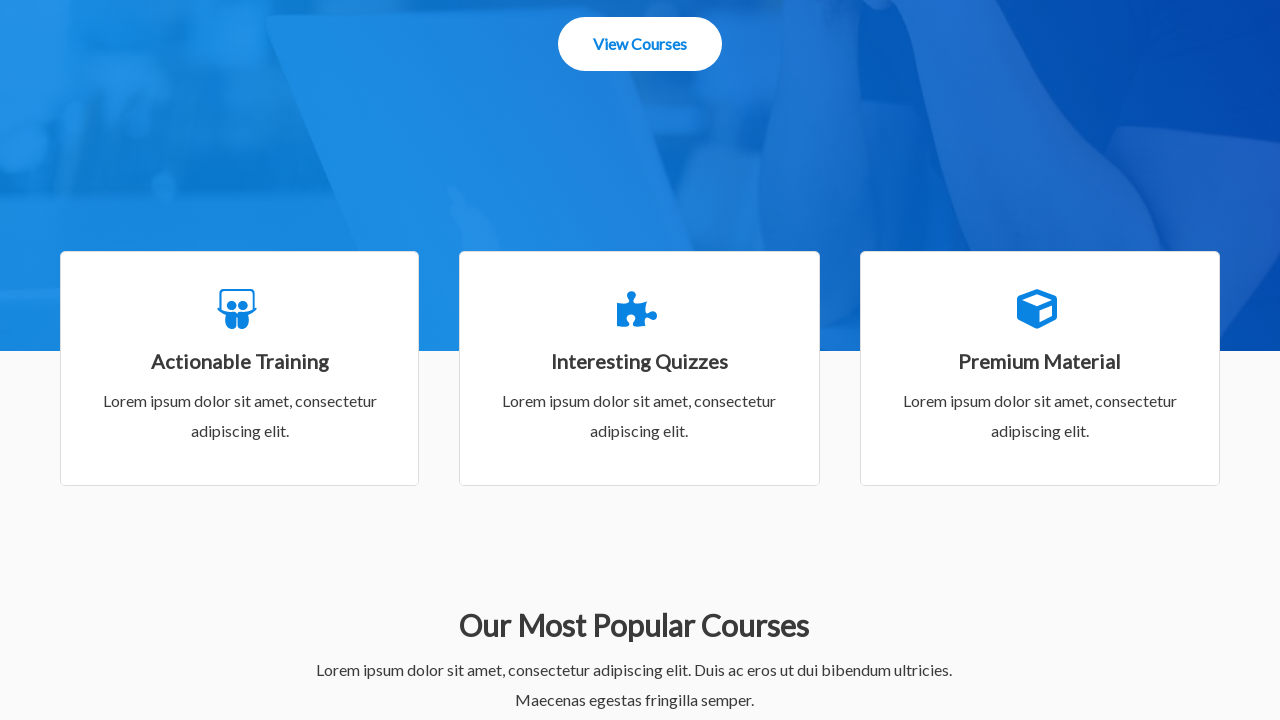